Tests the GreenKart shopping site by searching for products containing 'ca', then iterating through the results to find and add 'Cashews' to the cart

Starting URL: https://rahulshettyacademy.com/seleniumPractise/#/

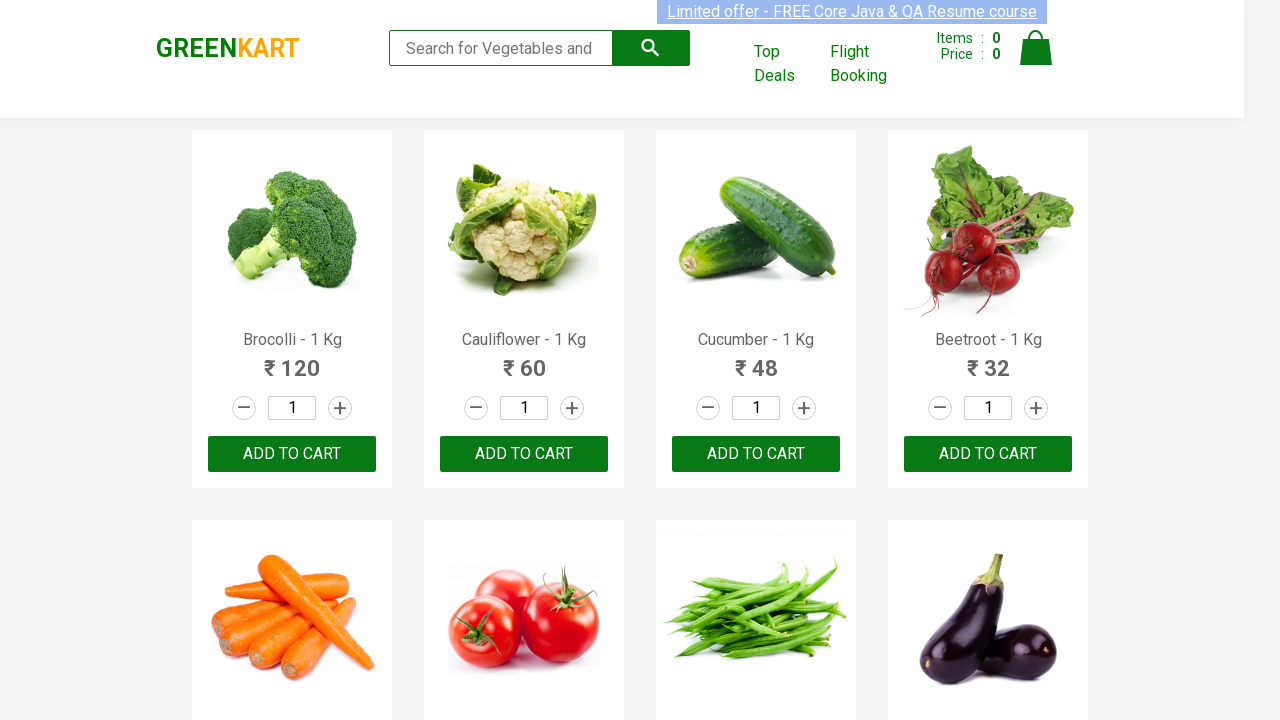

Filled search box with 'ca' to filter products on .search-keyword
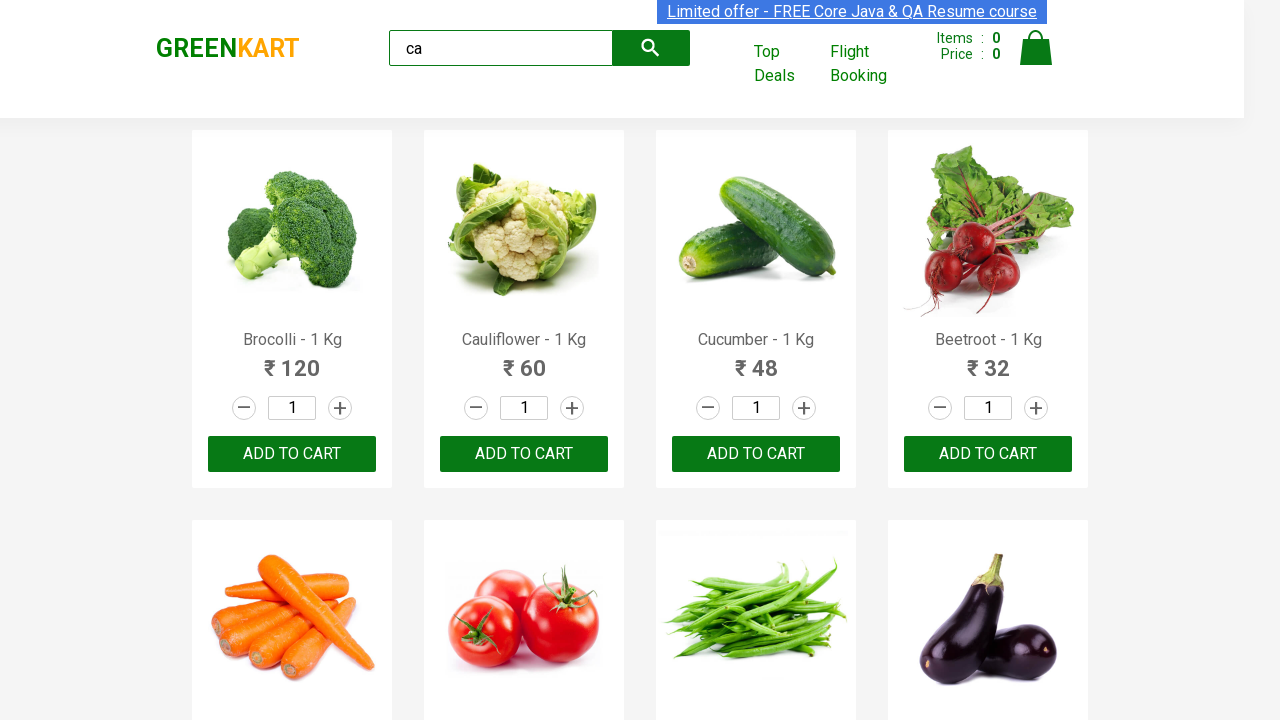

Waited 2 seconds for search results to load
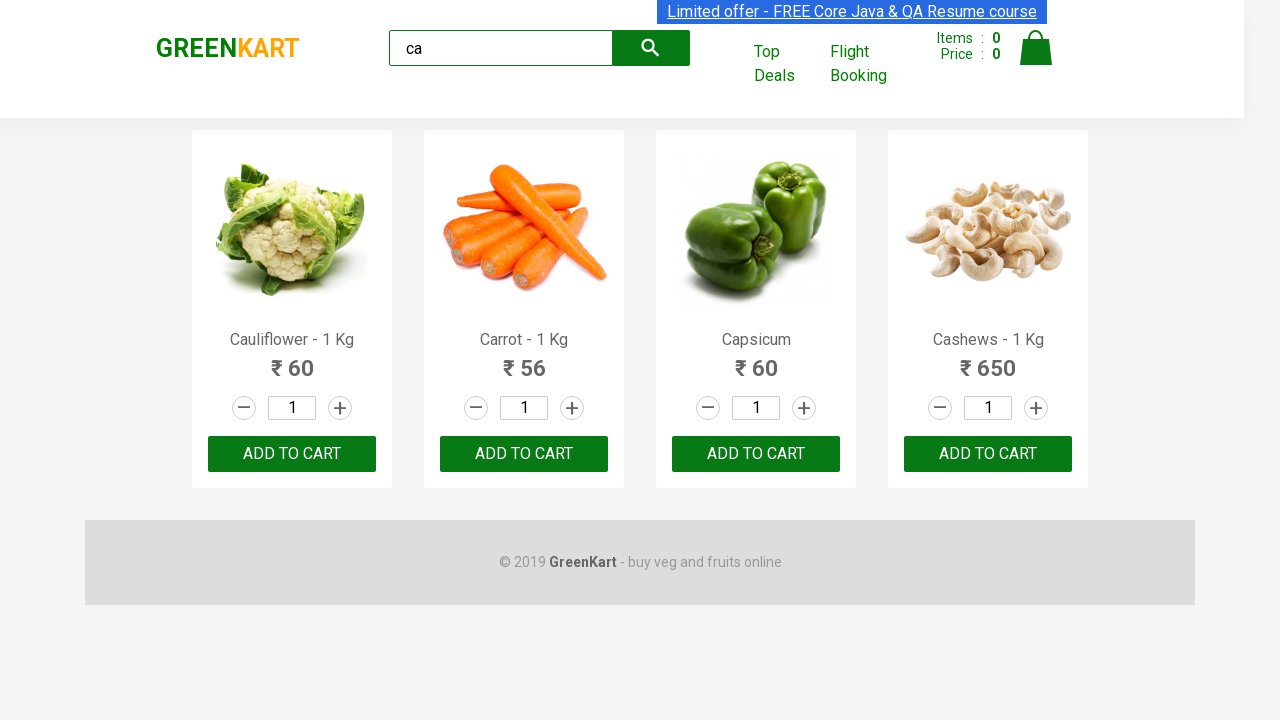

Retrieved all product elements from search results
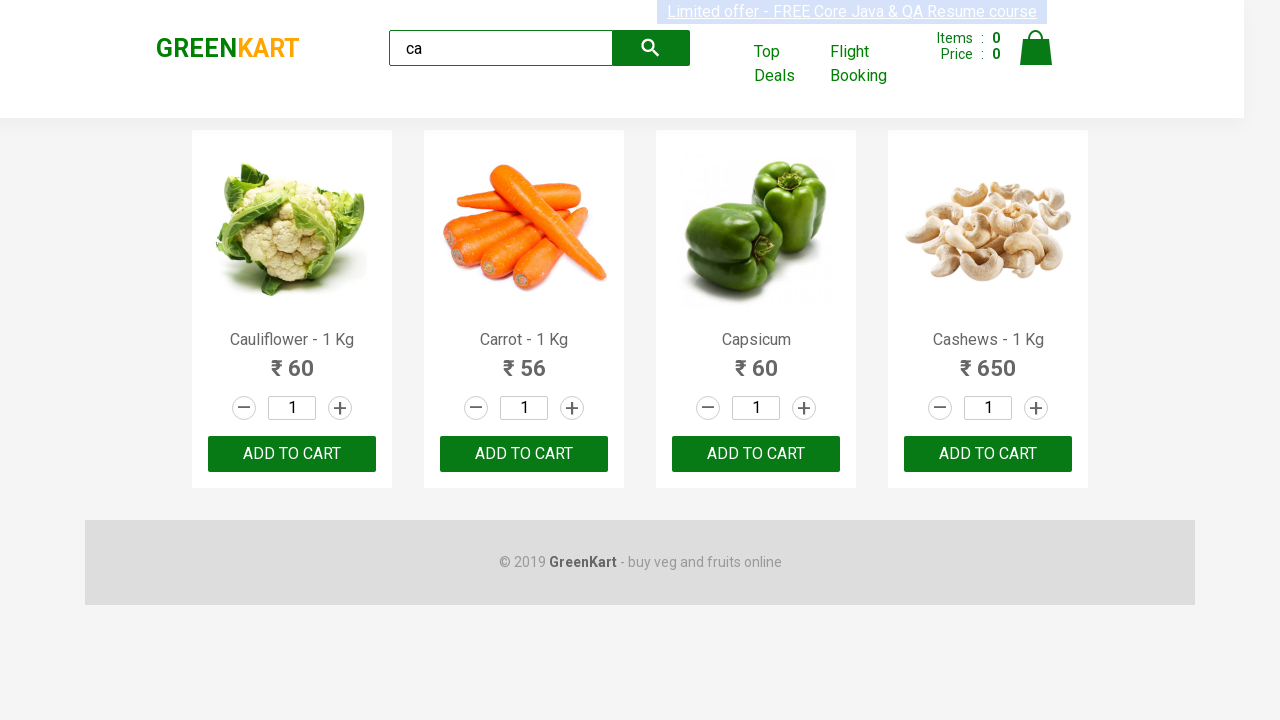

Retrieved product name: Cauliflower - 1 Kg
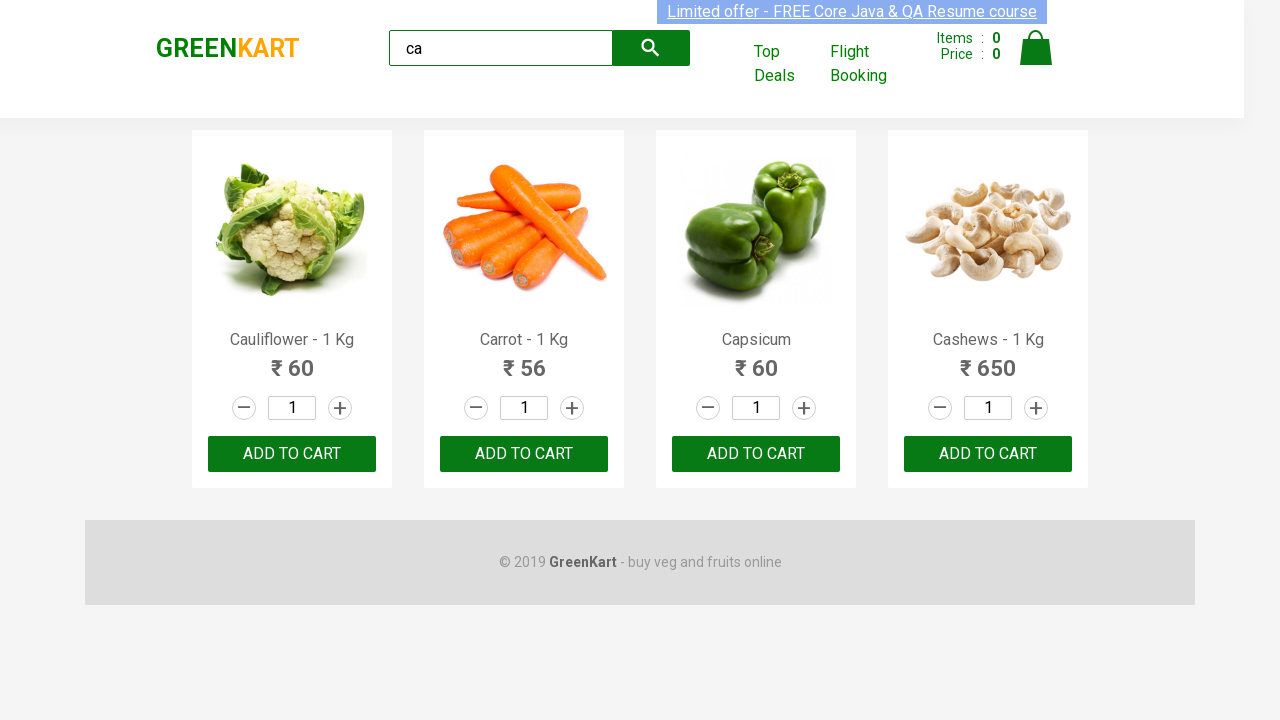

Retrieved product name: Carrot - 1 Kg
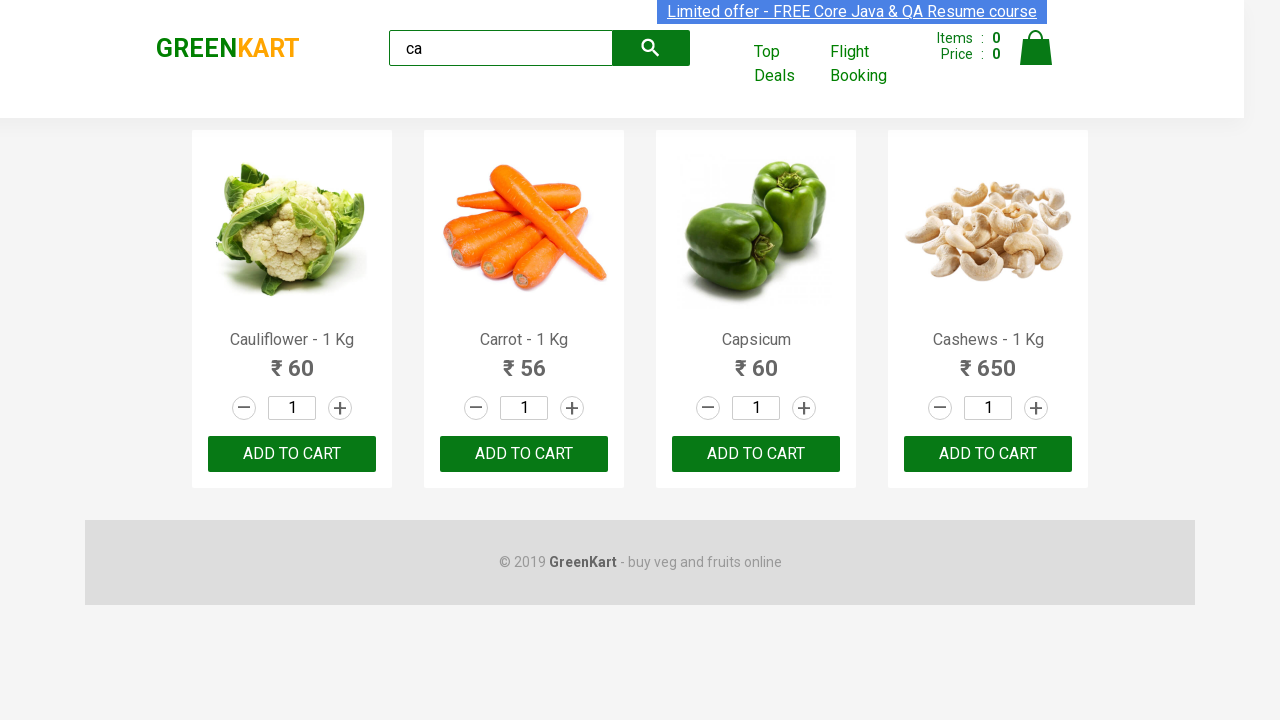

Retrieved product name: Capsicum
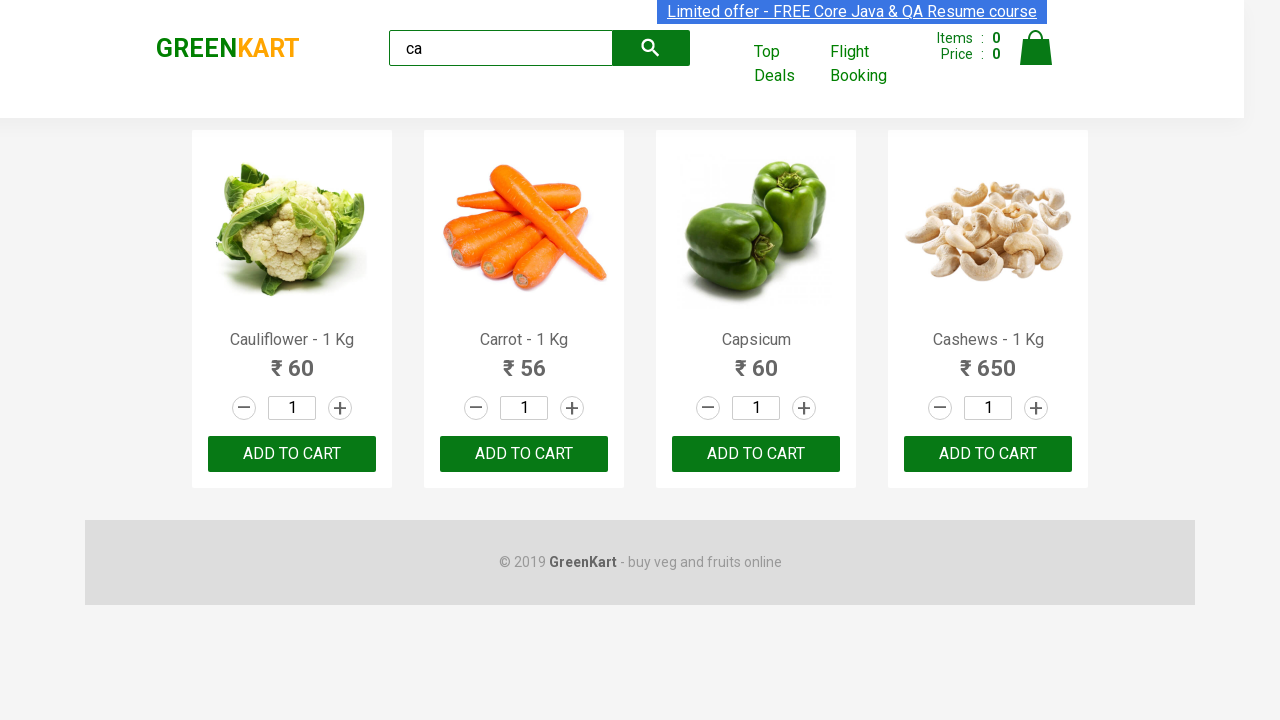

Retrieved product name: Cashews - 1 Kg
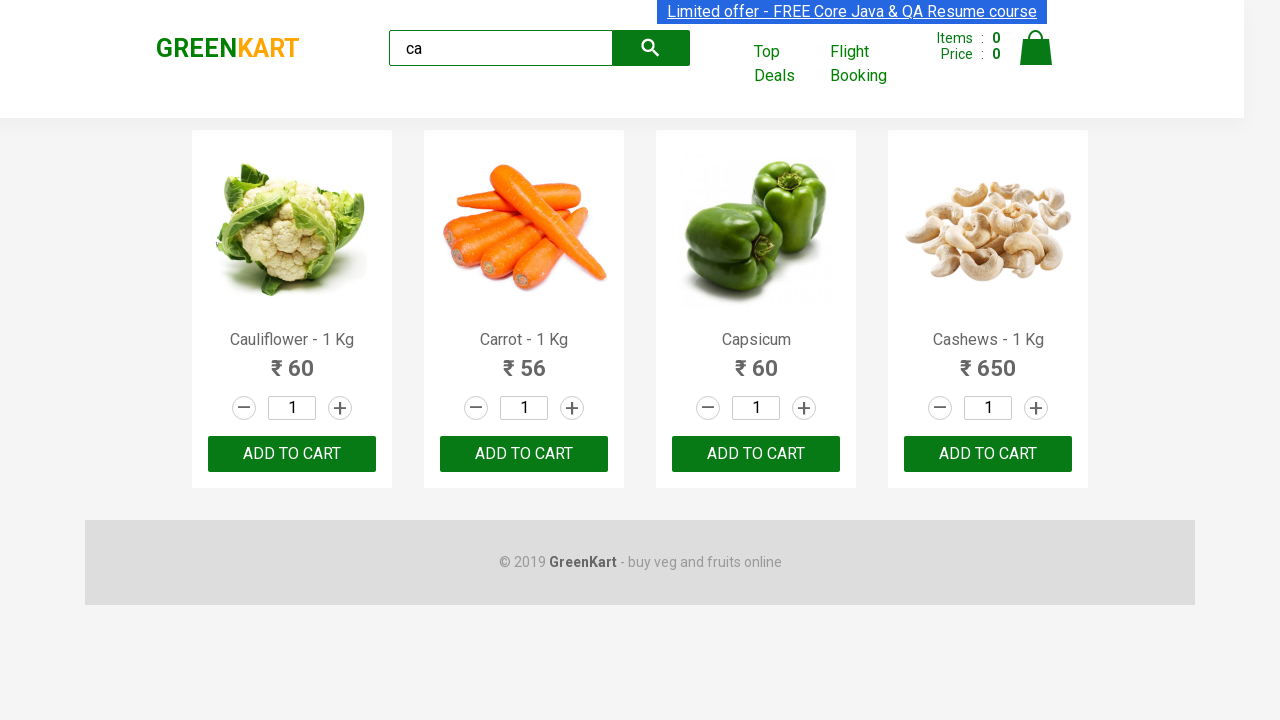

Found Cashews product and clicked ADD TO CART button at (988, 454) on .products .product >> nth=3 >> button
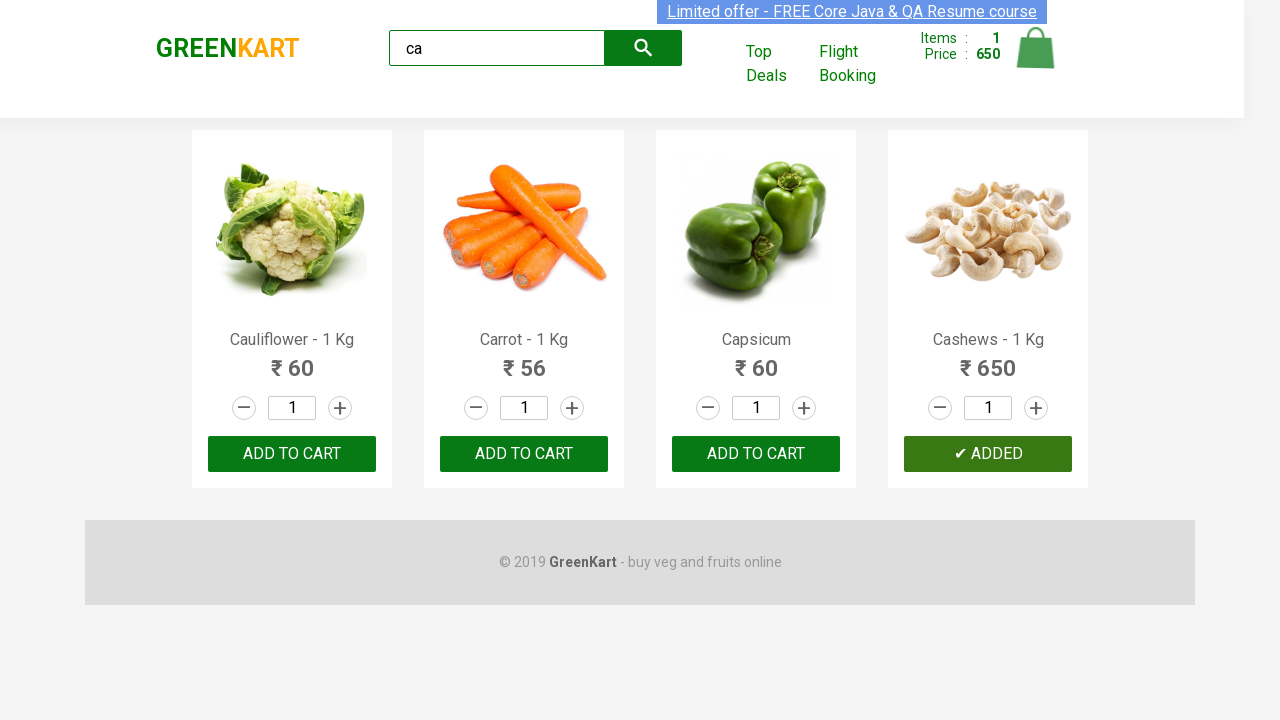

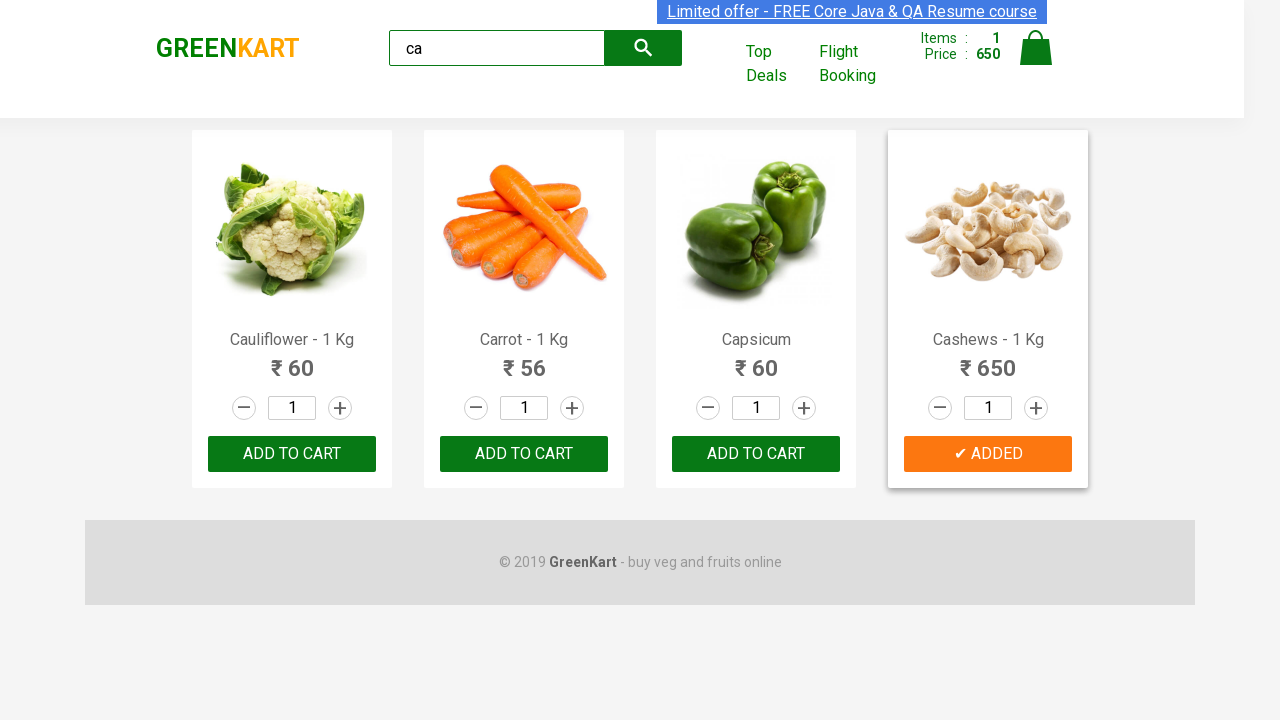